Tests different button interactions including double-click, right-click (context click), and regular click, verifying each produces the correct response message.

Starting URL: https://demoqa.com/buttons

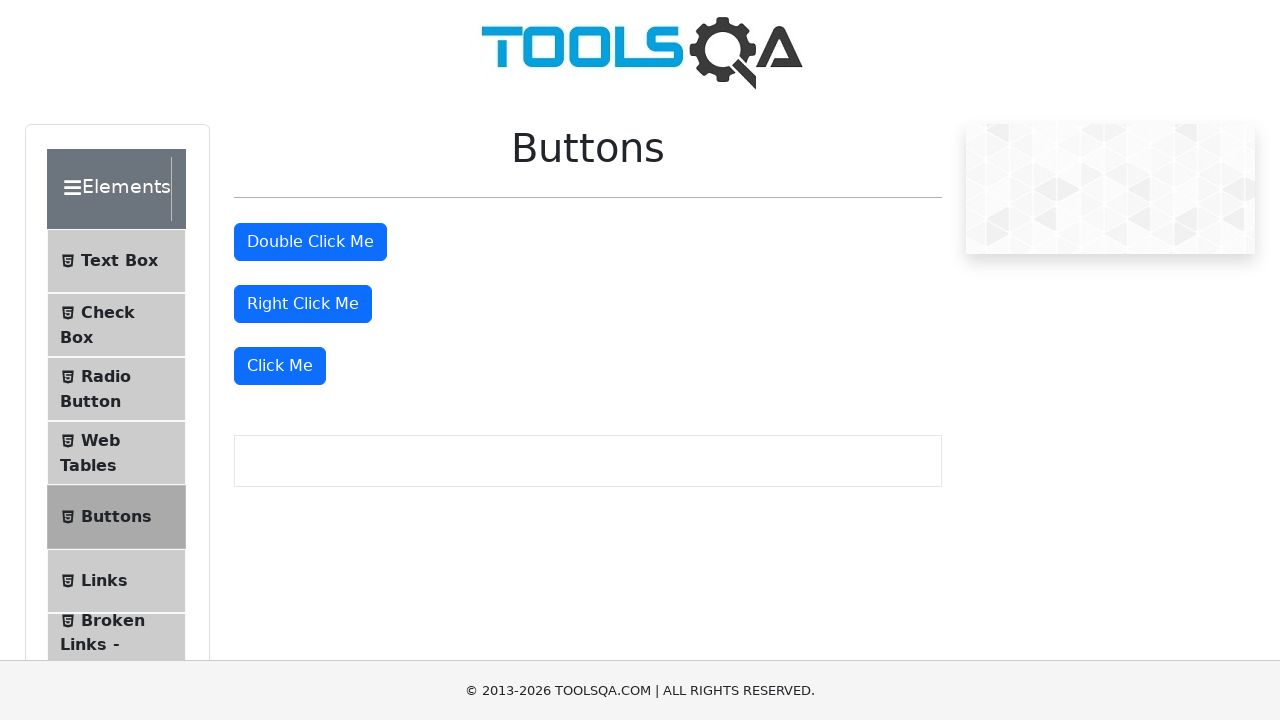

Double-clicked the double-click button at (310, 242) on #doubleClickBtn
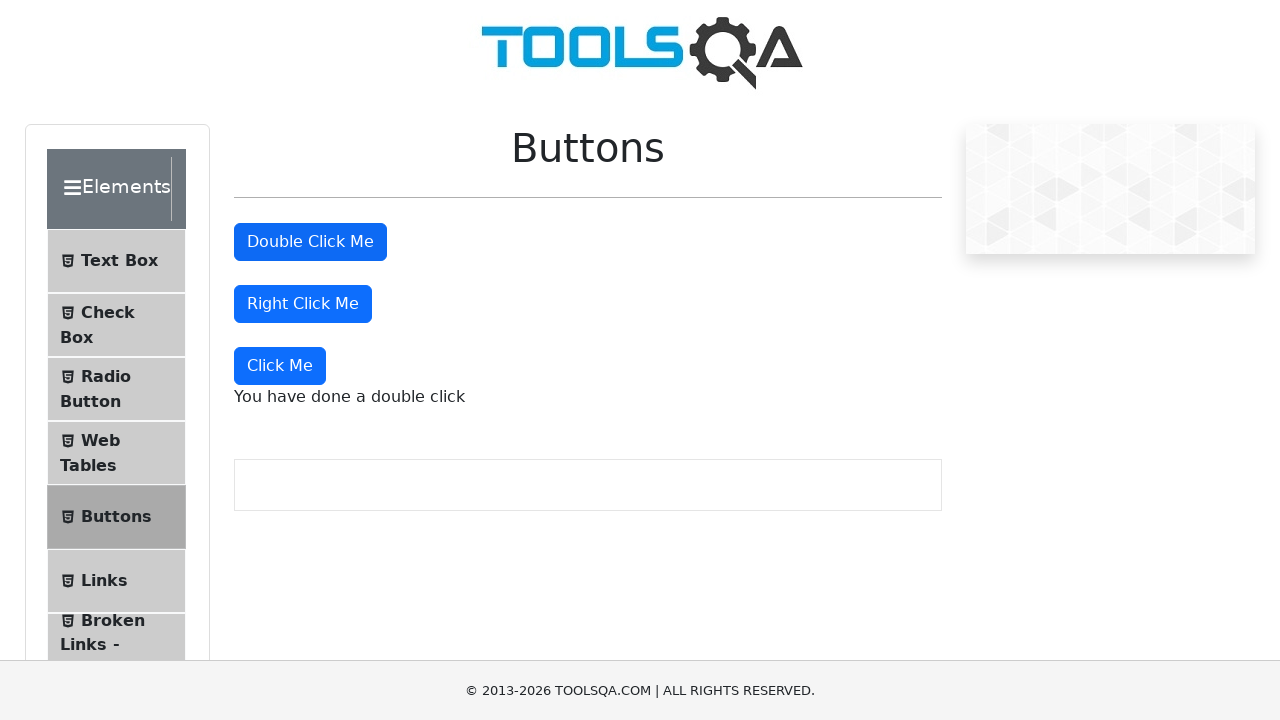

Double-click response message appeared
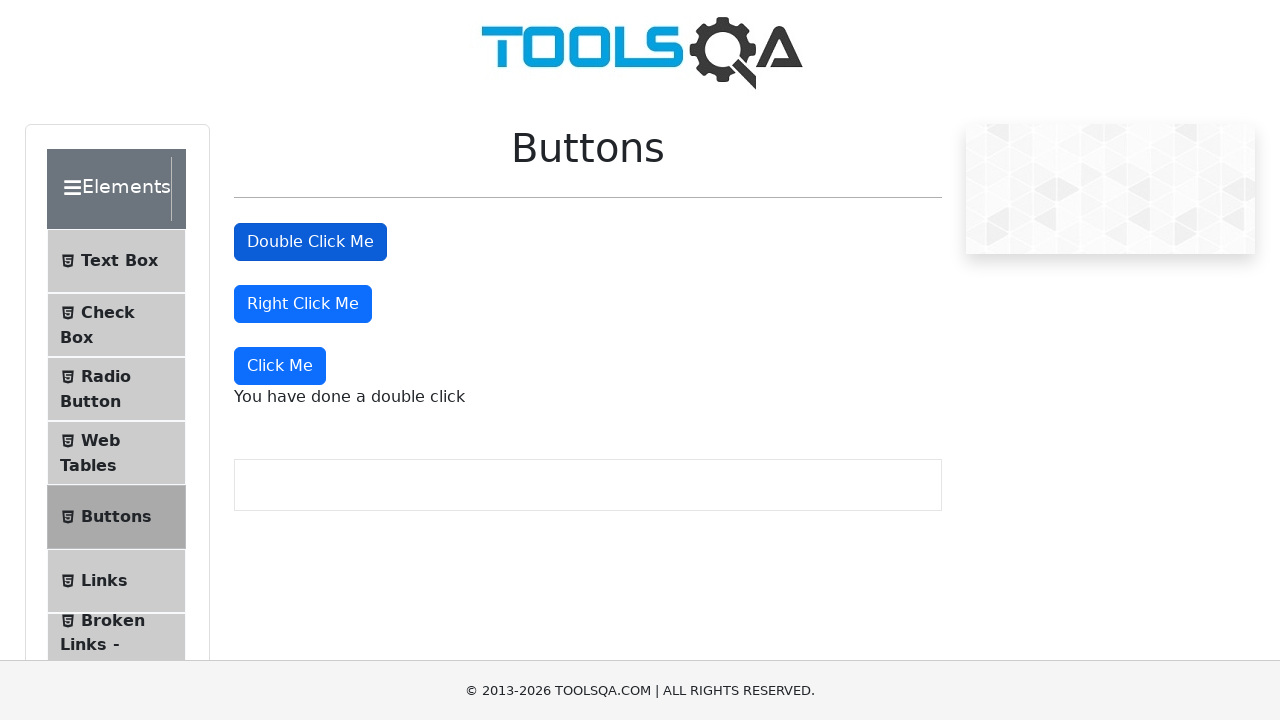

Right-clicked the right-click button at (303, 304) on #rightClickBtn
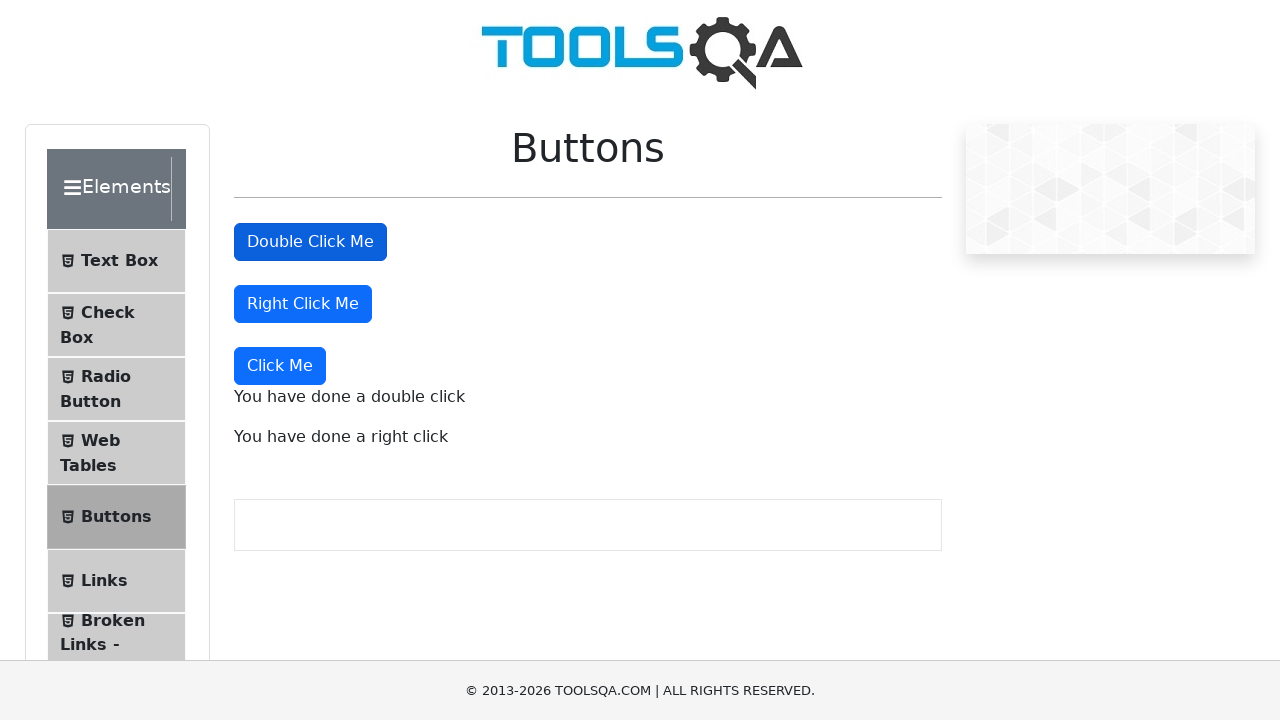

Right-click response message appeared
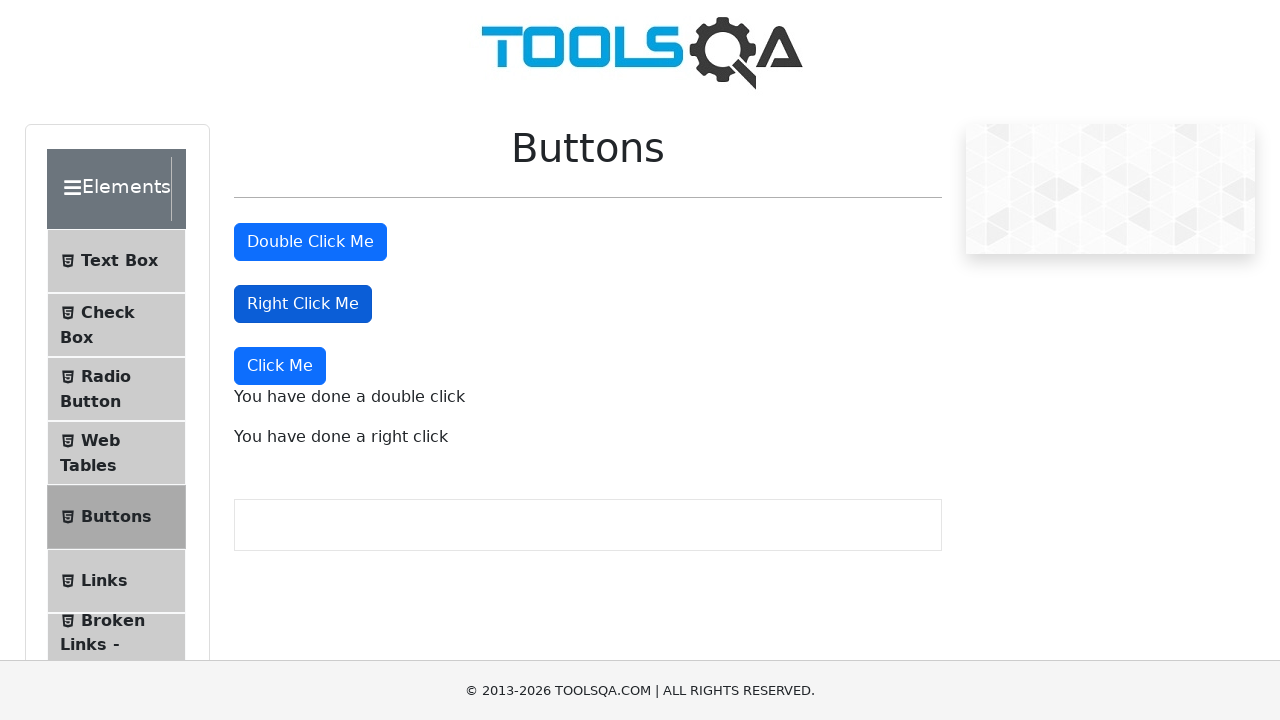

Clicked the dynamic click button at (280, 366) on xpath=//button[text()='Click Me']
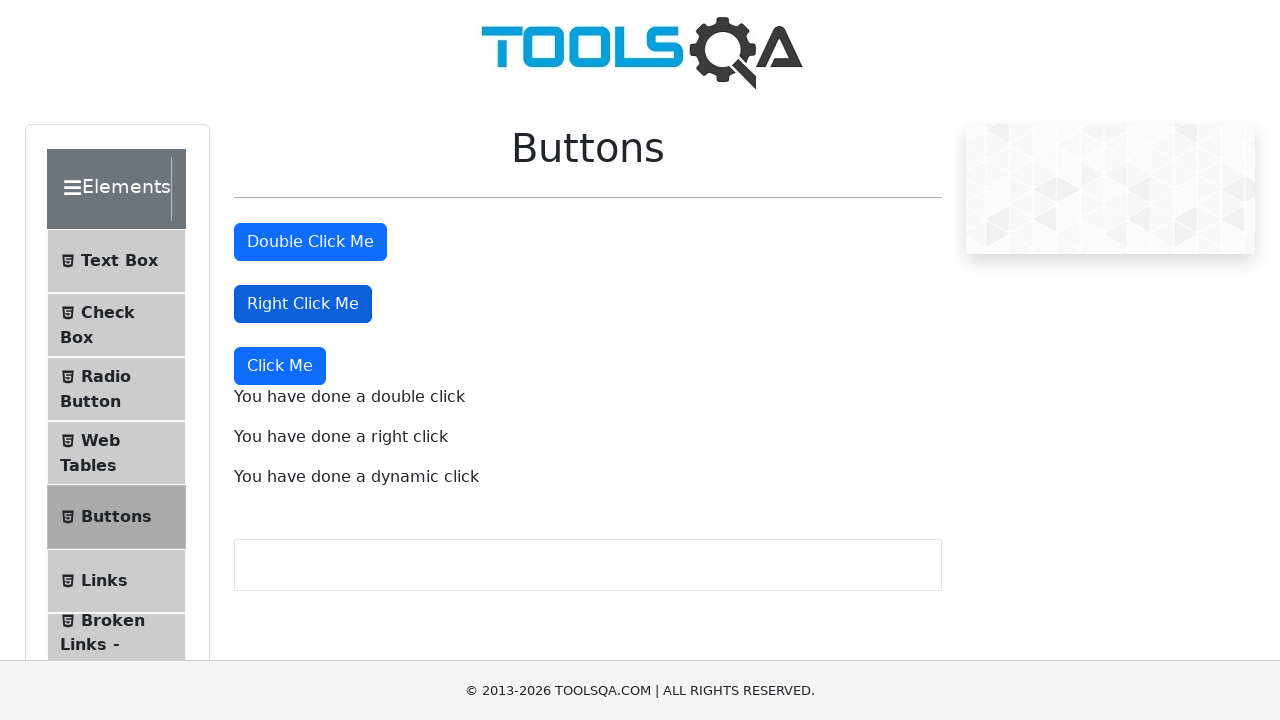

Dynamic click response message appeared
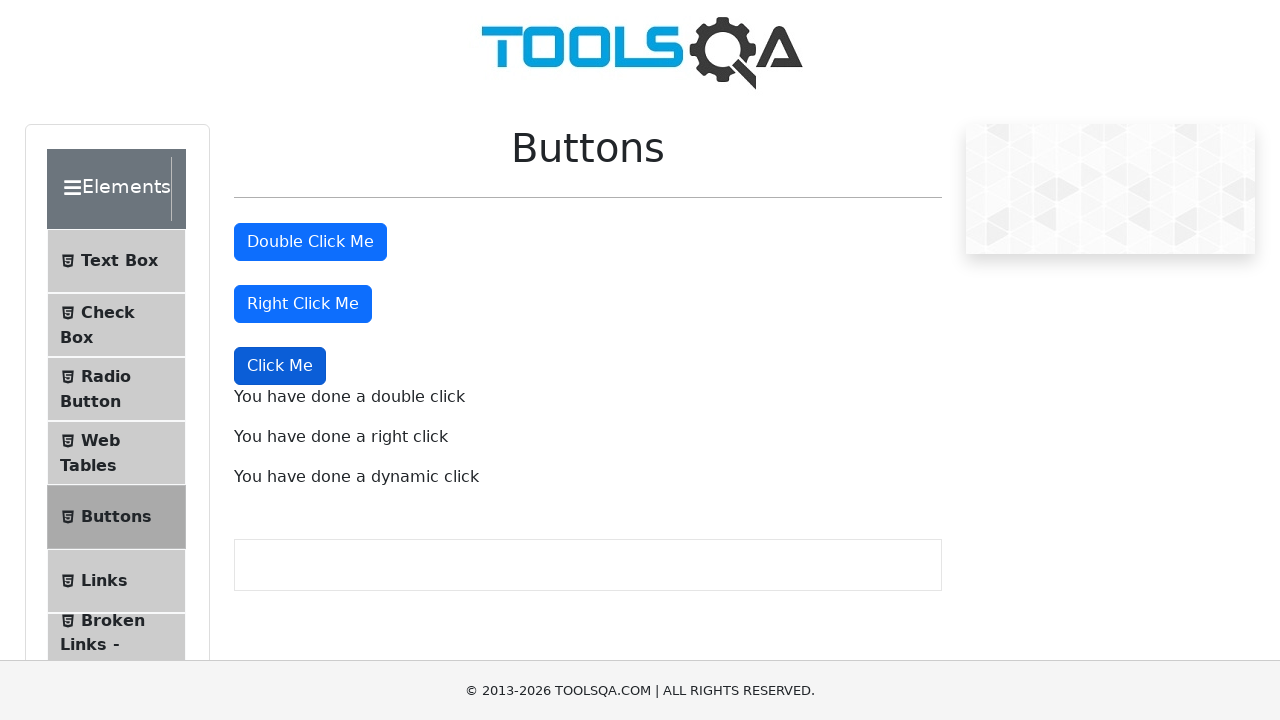

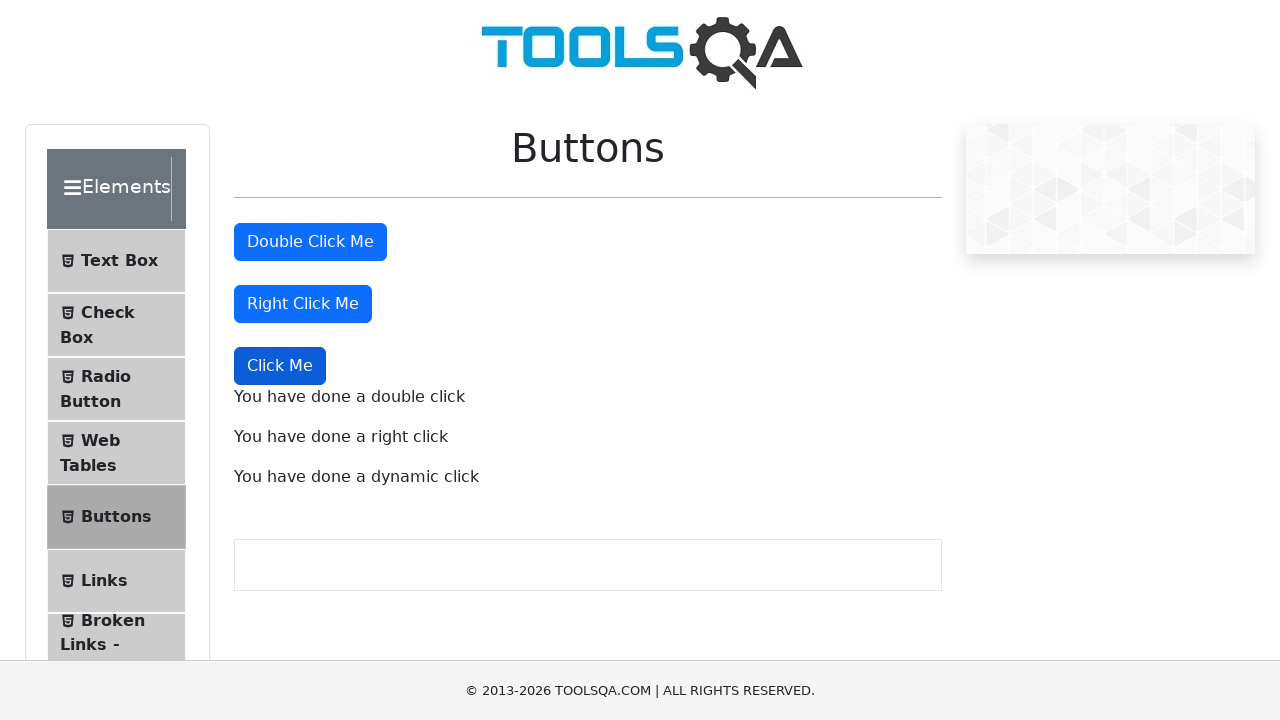